Tests handling of a confirm box alert popup by clicking the confirm button and accepting the alert dialog

Starting URL: https://demoqa.com/alerts

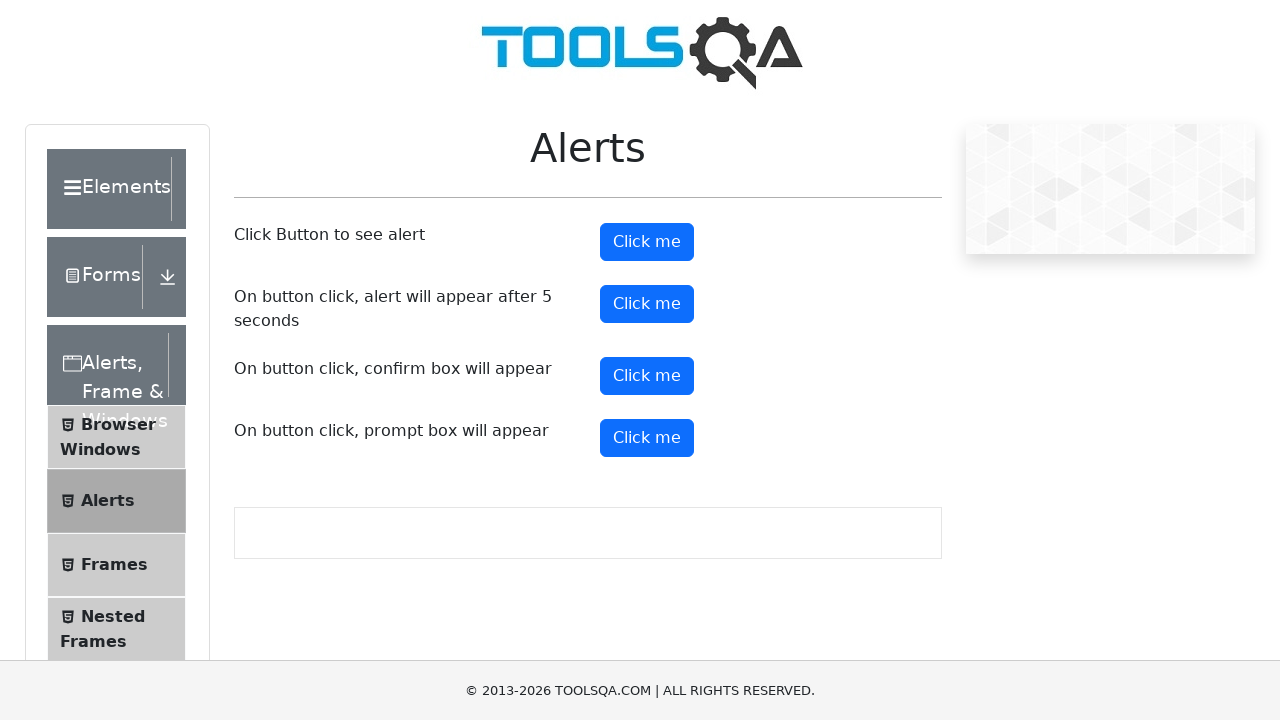

Set up dialog handler to accept confirm box alerts
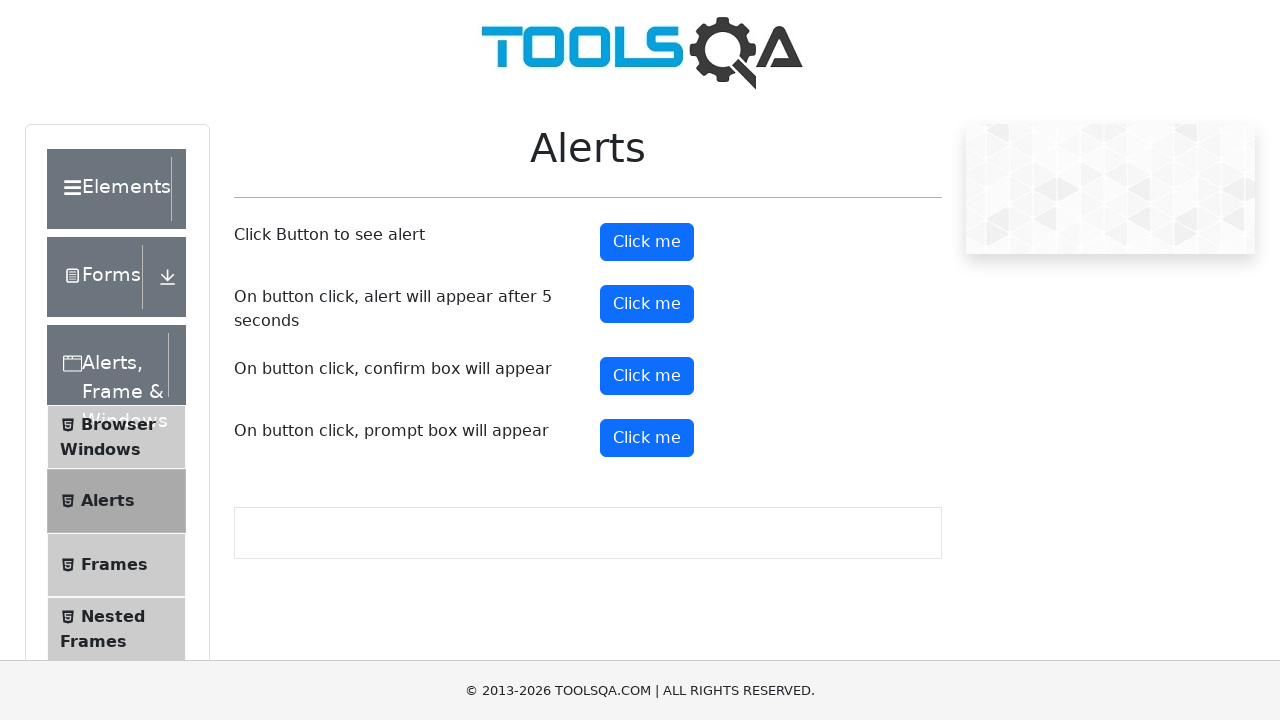

Clicked confirm button to trigger the alert popup at (647, 376) on button#confirmButton
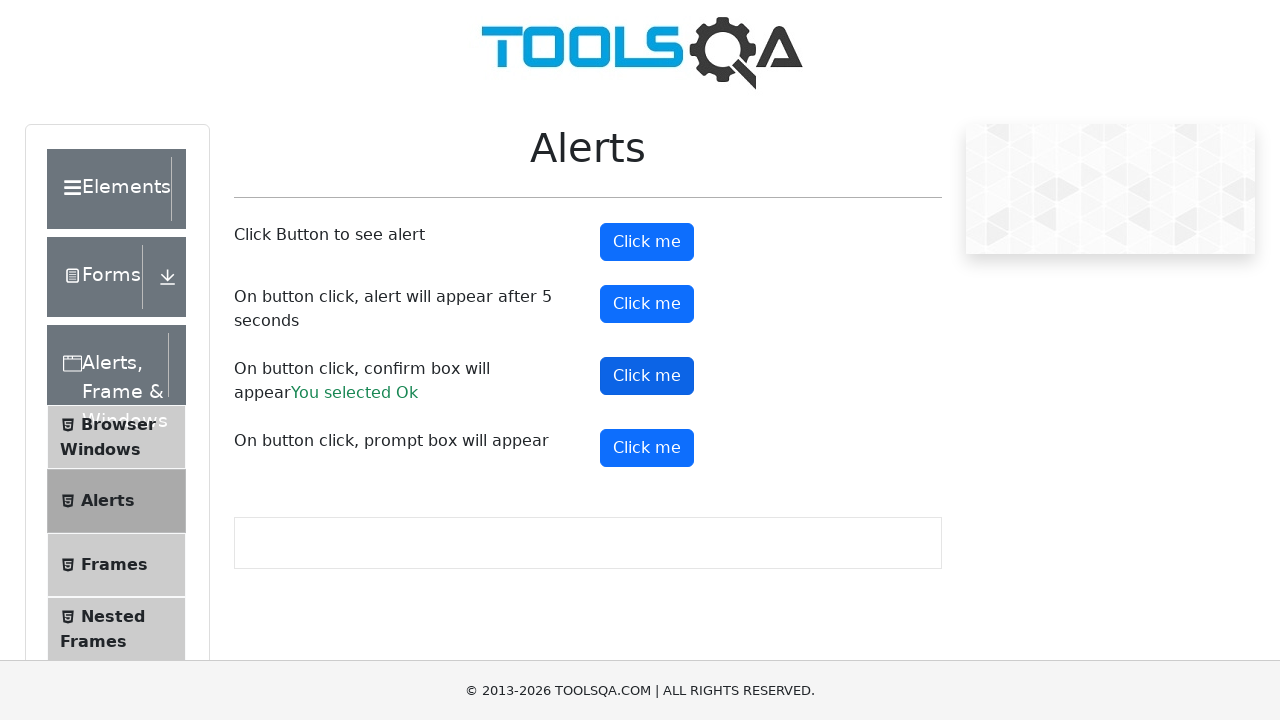

Confirm result text appeared, alert was successfully handled
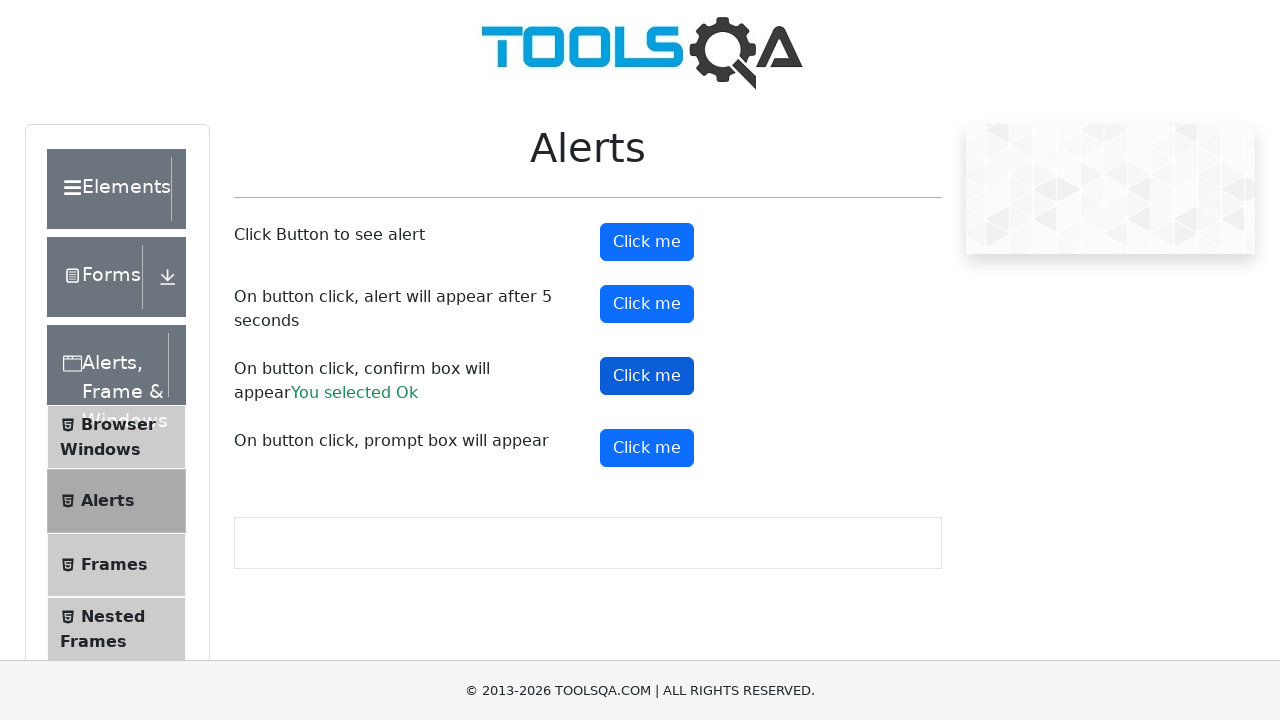

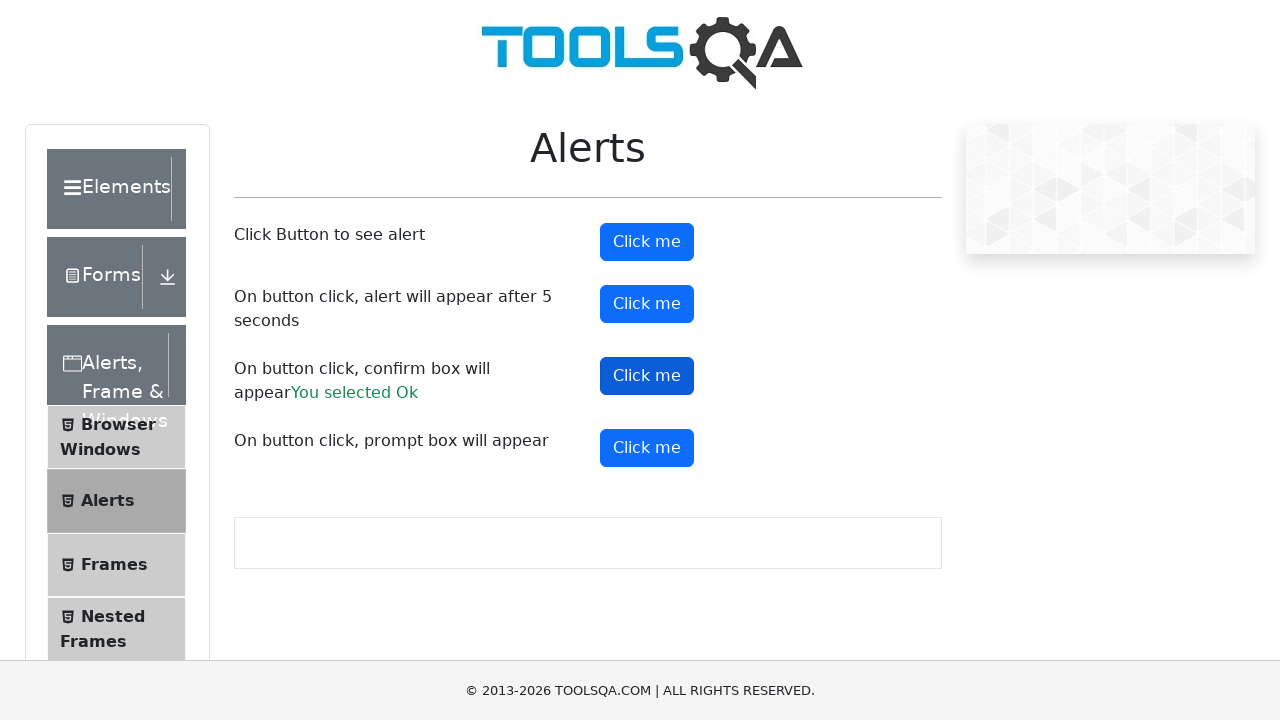